Navigates to the sitemap and clicks on the how auto dialer works page link

Starting URL: https://www.getcalley.com/page-sitemap.xml

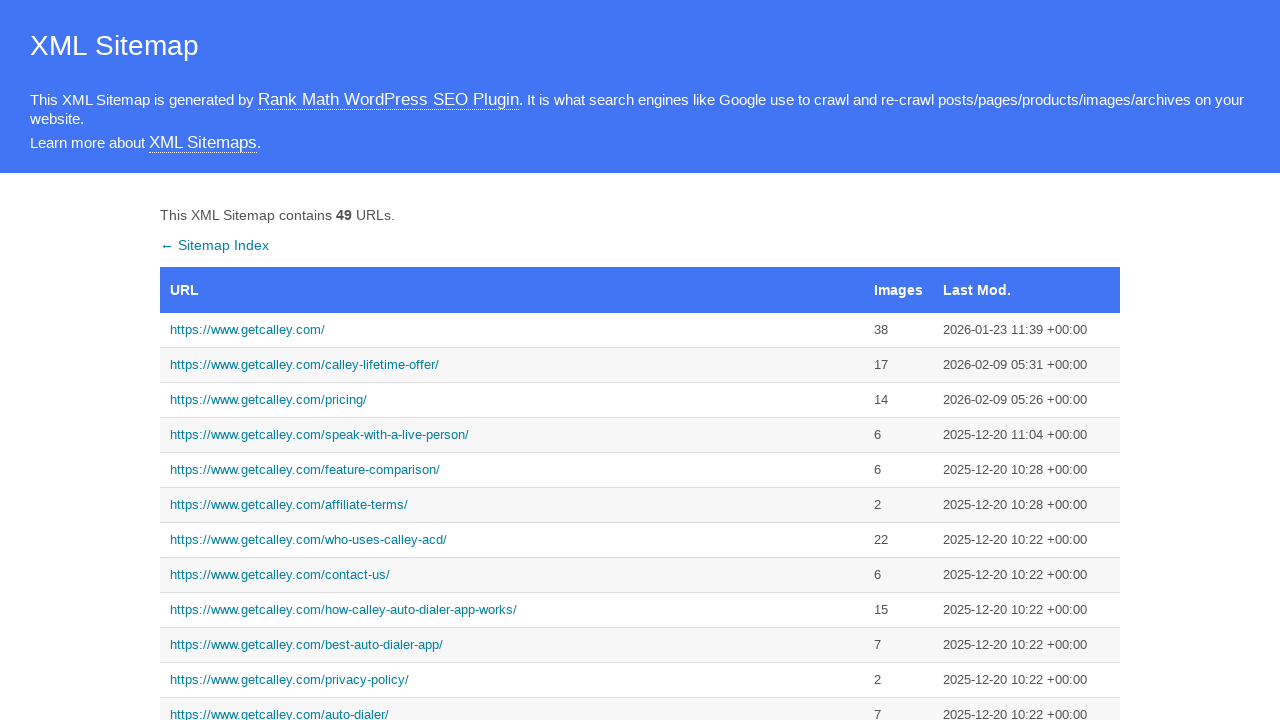

Navigated to sitemap page at https://www.getcalley.com/page-sitemap.xml
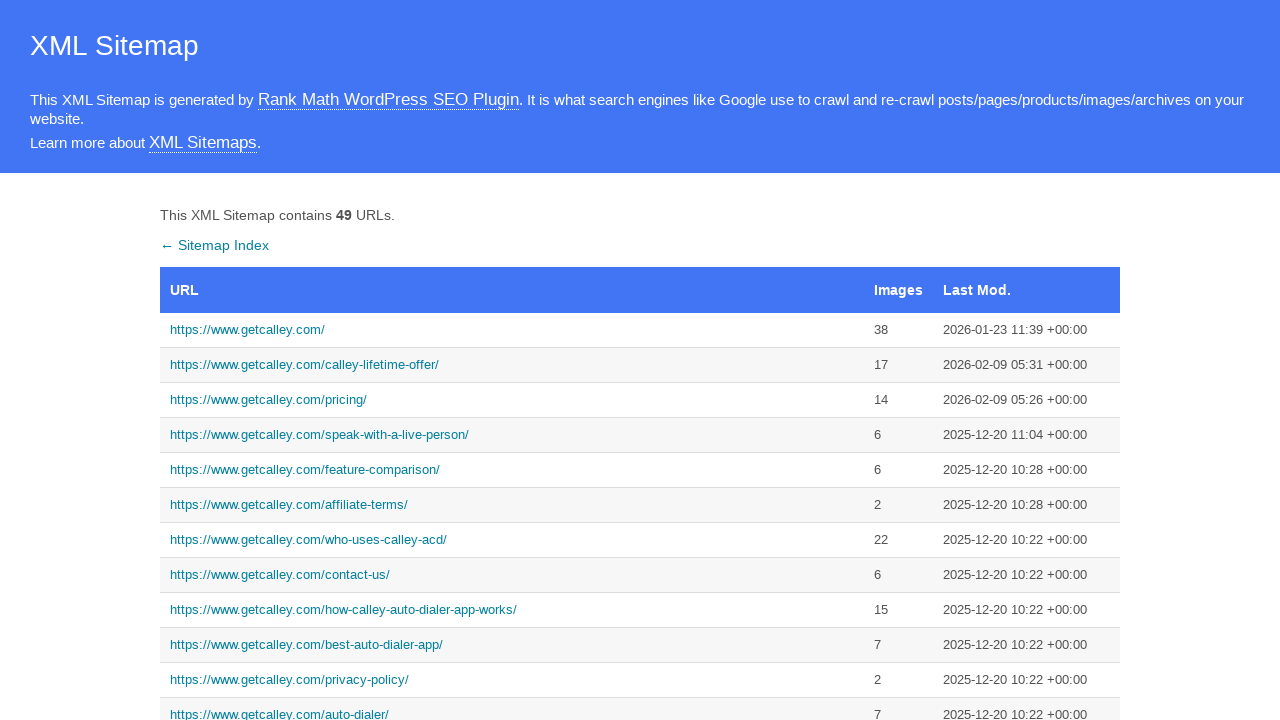

Clicked on the how auto dialer works page link at (512, 610) on a:text('https://www.getcalley.com/how-calley-auto-dialer-app-works/')
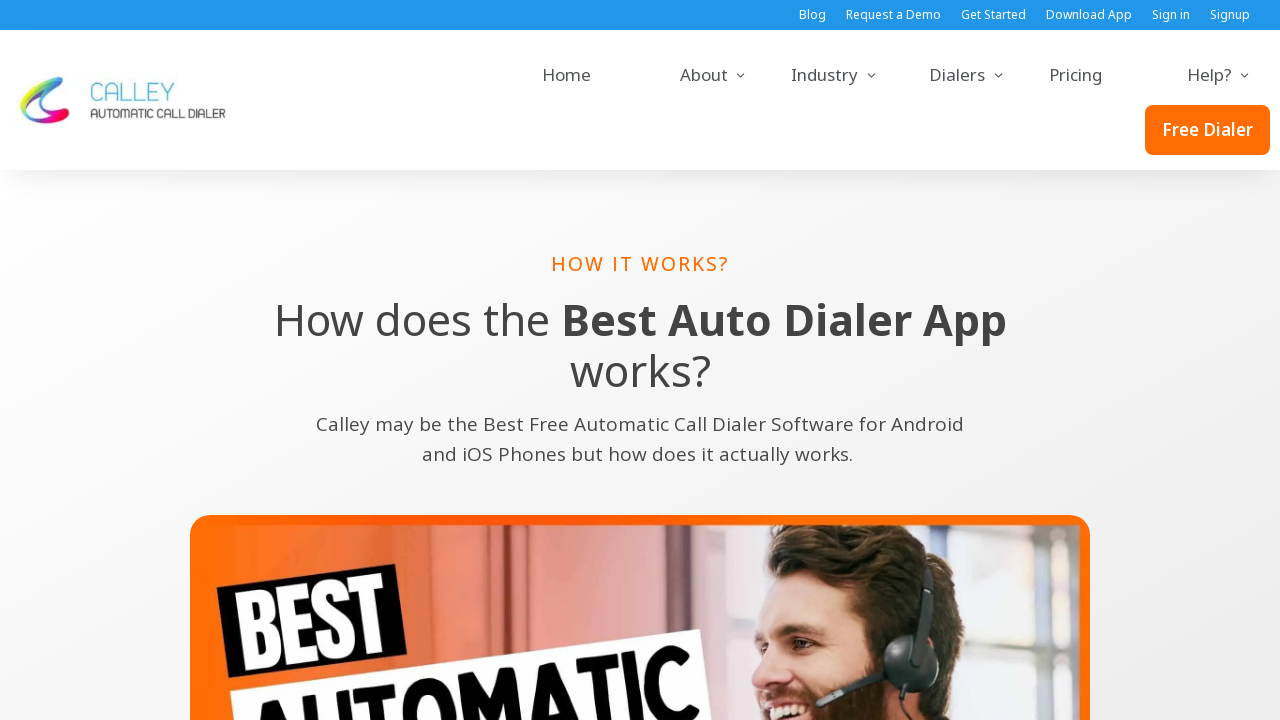

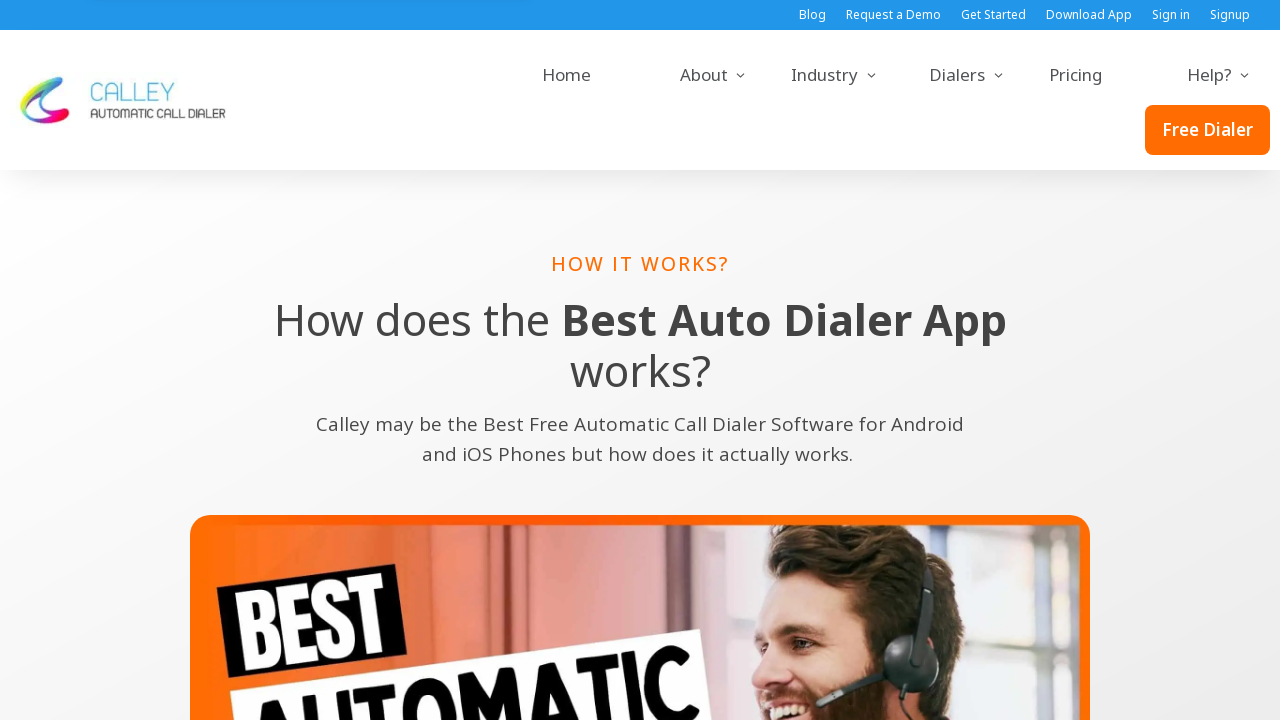